Navigates to a practice e-commerce offers page and verifies that the table with product data loads correctly by waiting for table rows to appear.

Starting URL: https://rahulshettyacademy.com/seleniumPractise/#/offers

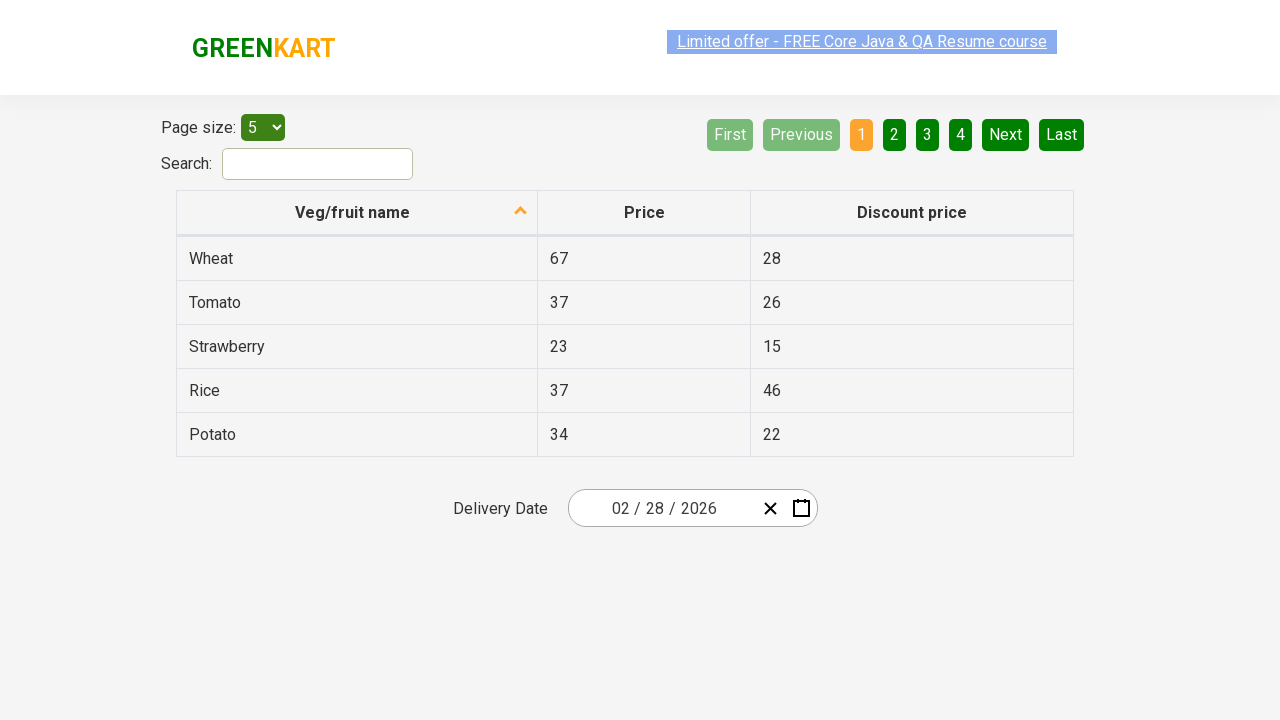

Navigated to practice e-commerce offers page
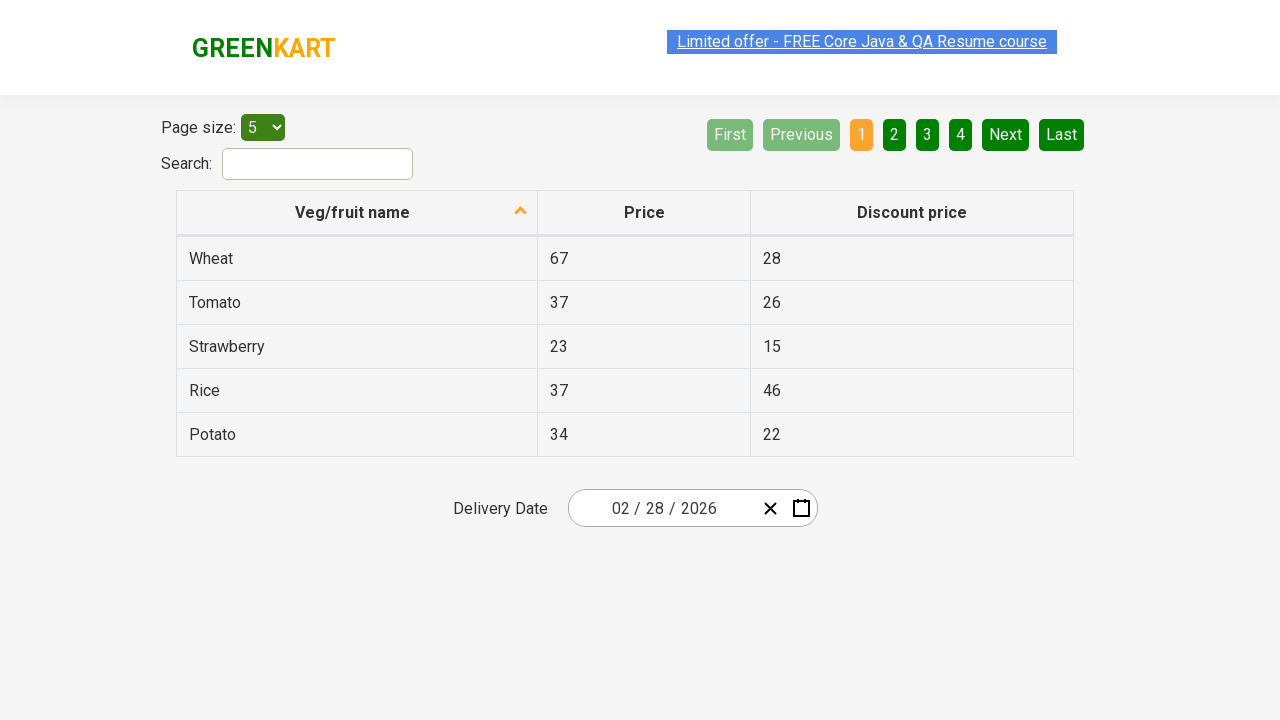

Waited for table rows to appear
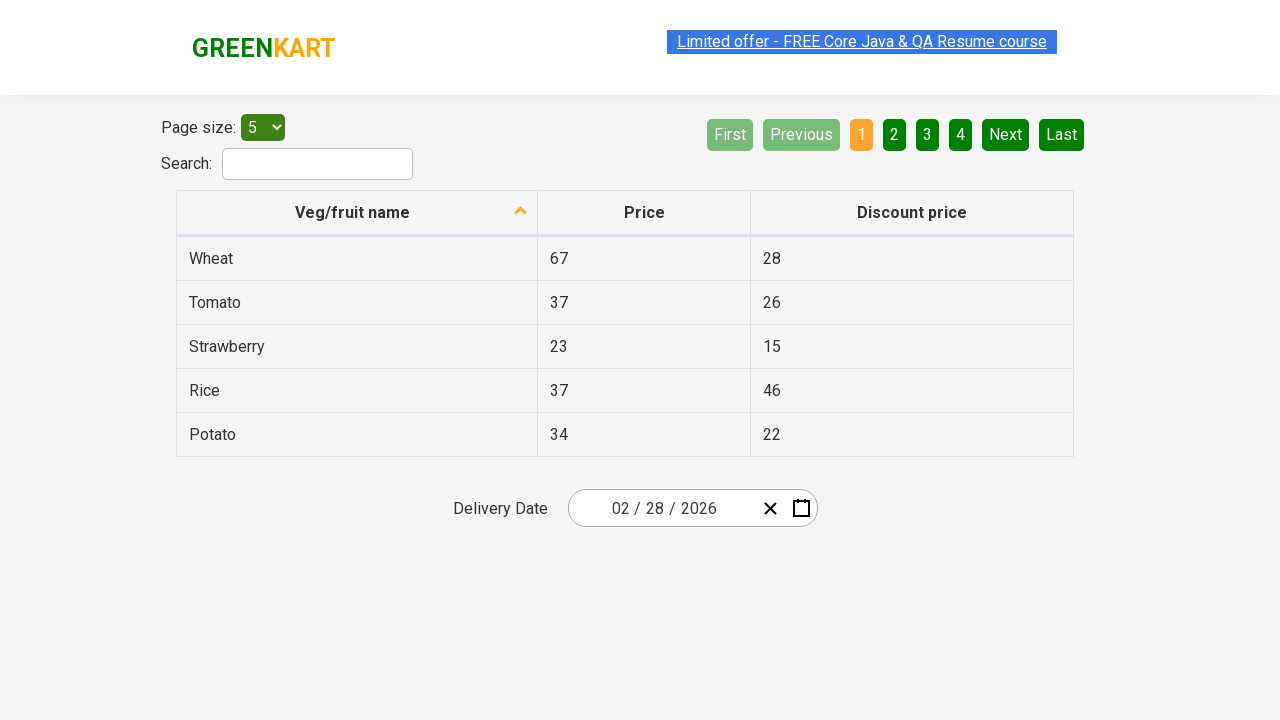

Located 5 product rows in the table
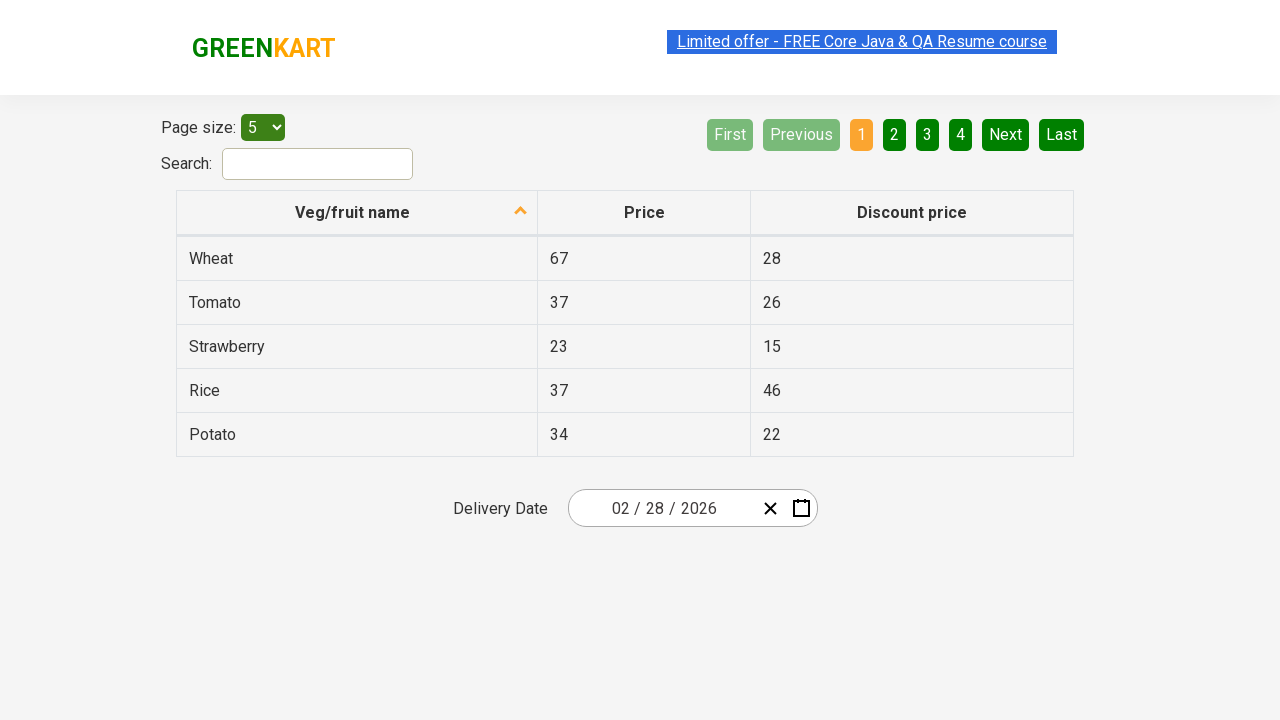

Asserted that table contains product rows
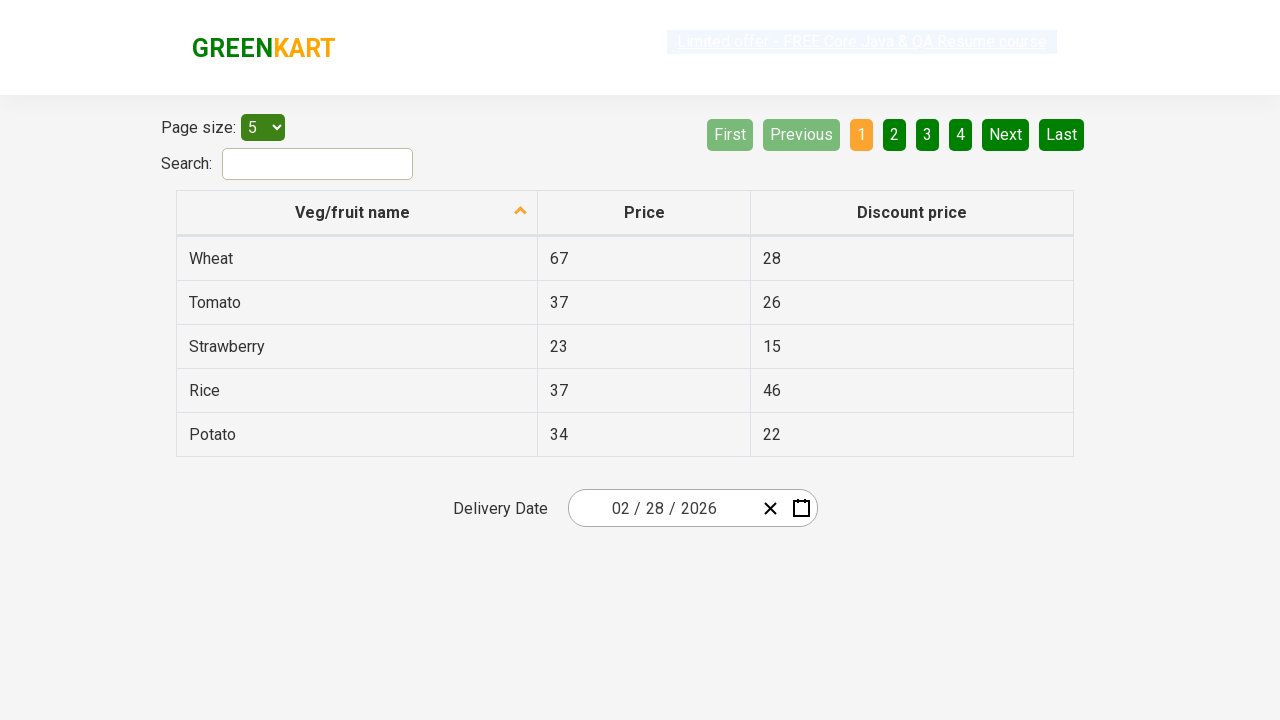

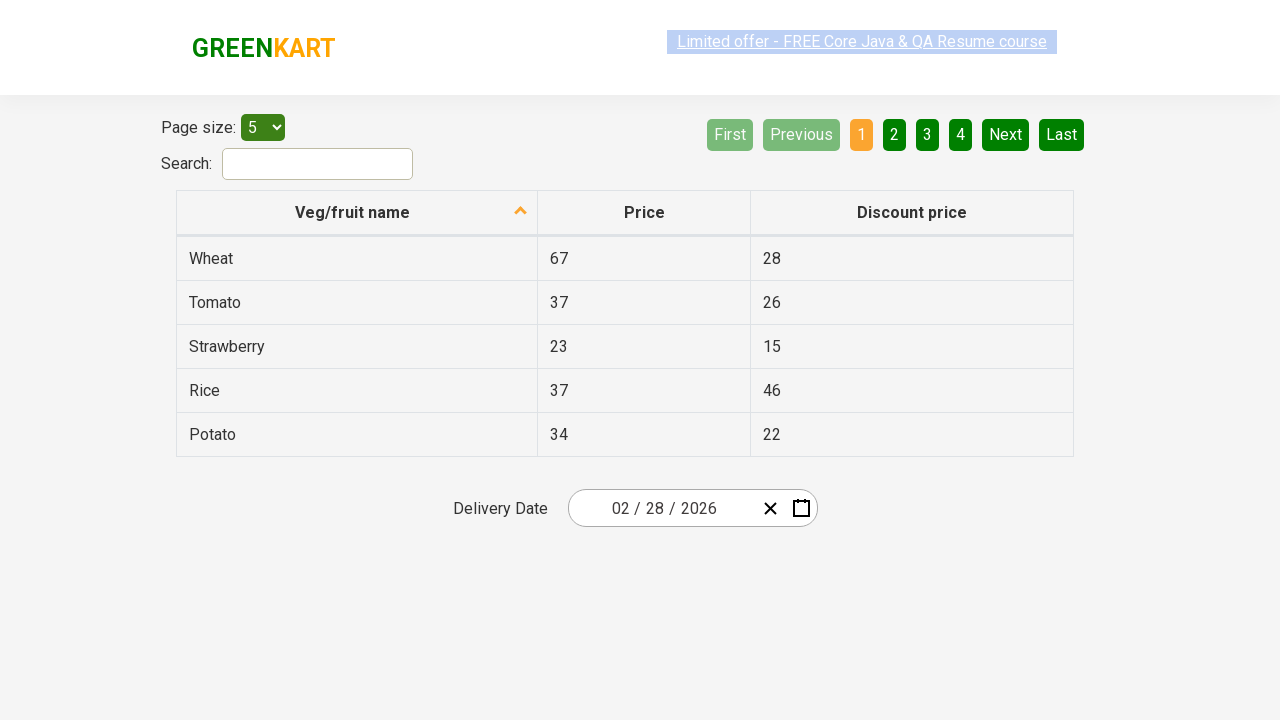